Tests checkbox functionality by clicking on checkboxes if they are not already selected, then verifies both checkboxes are checked

Starting URL: https://the-internet.herokuapp.com/checkboxes

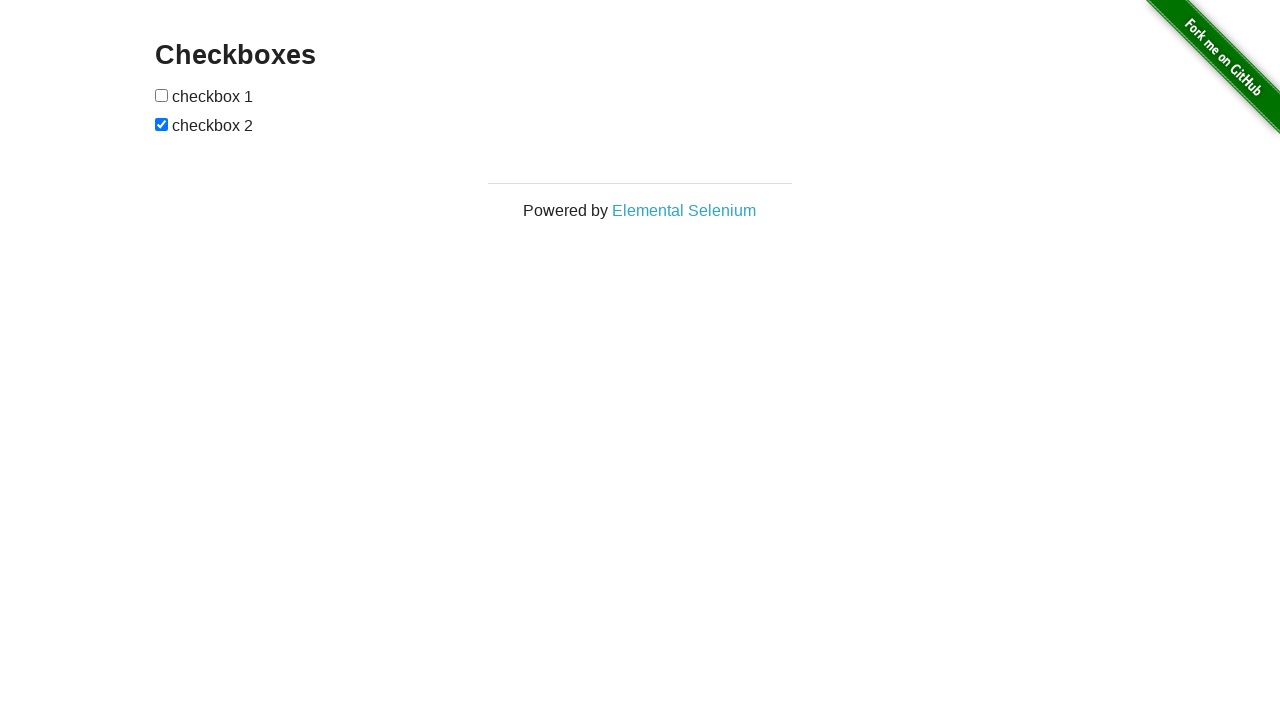

Located all checkboxes on the page
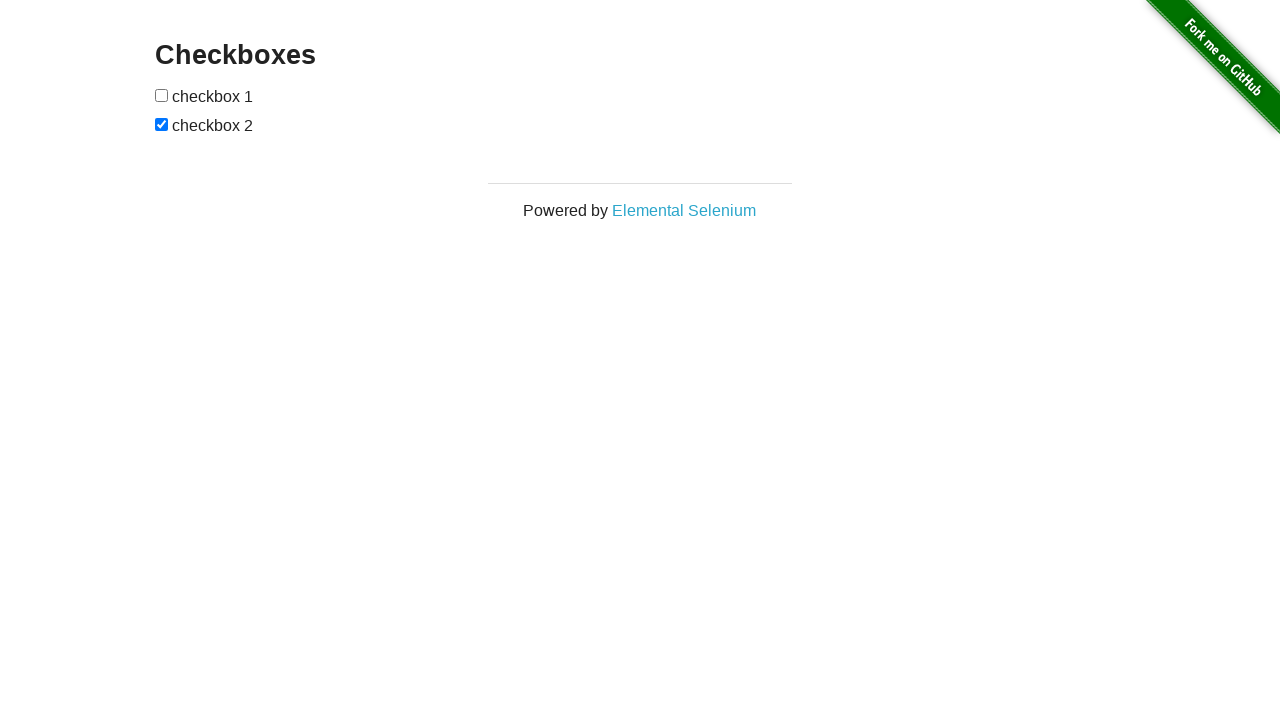

Retrieved first checkbox element
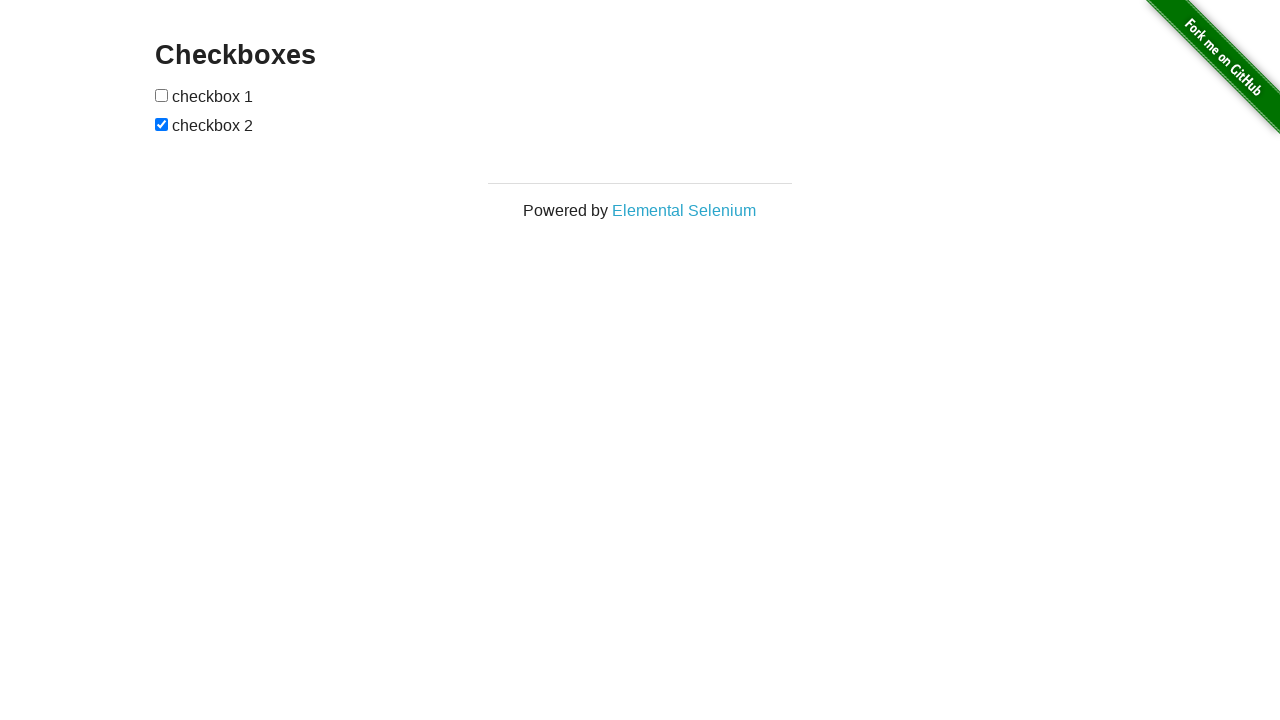

Retrieved second checkbox element
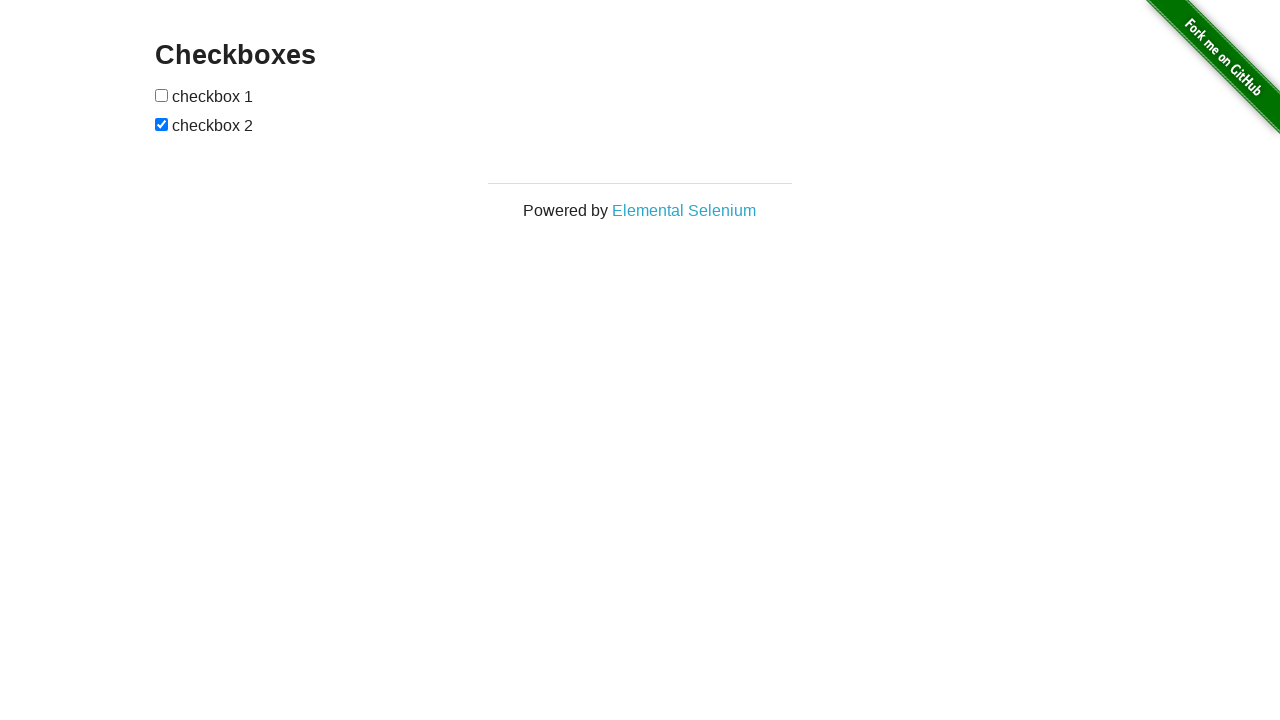

Clicked checkbox 1 to select it at (162, 95) on input[type='checkbox'] >> nth=0
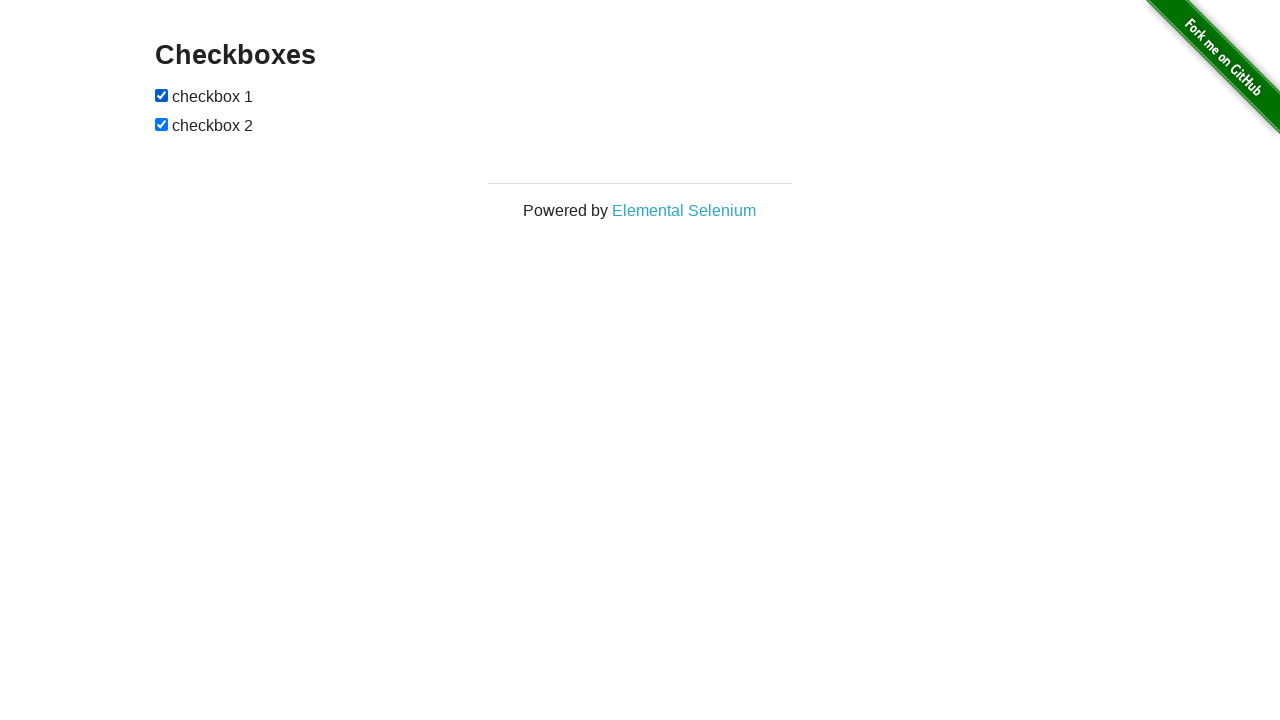

Checkbox 2 was already selected
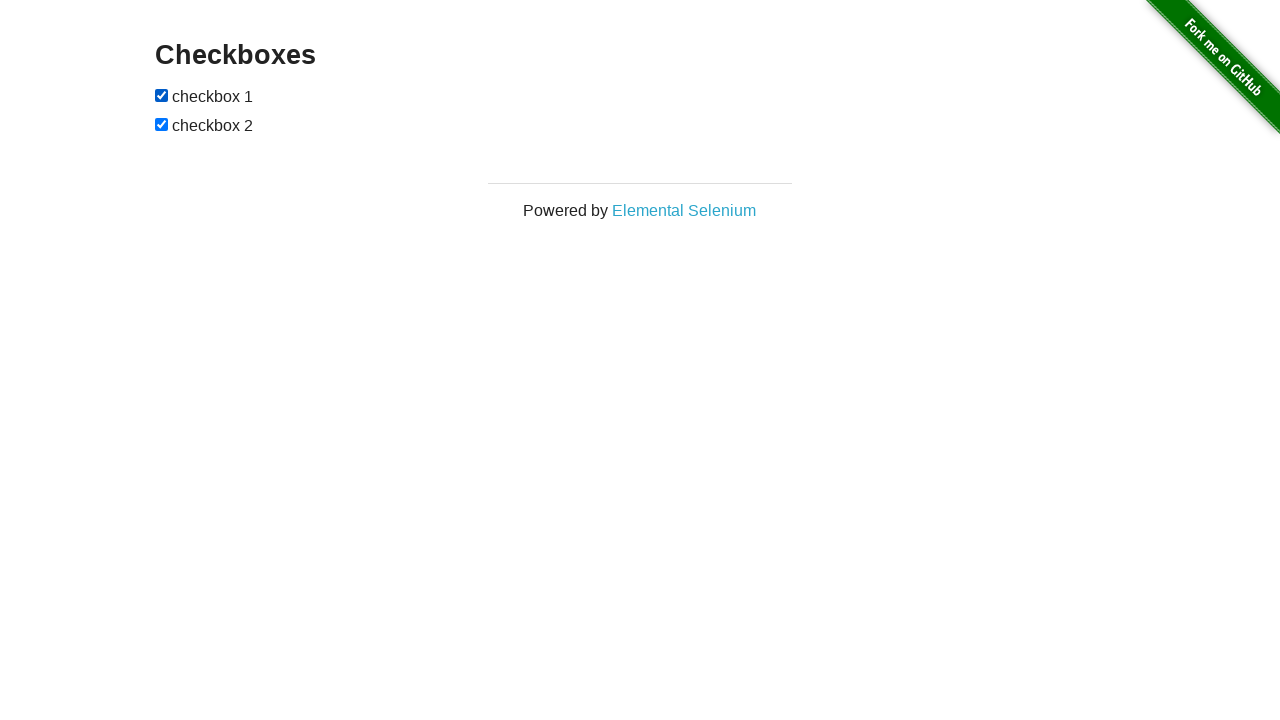

Verified checkbox 1 is checked
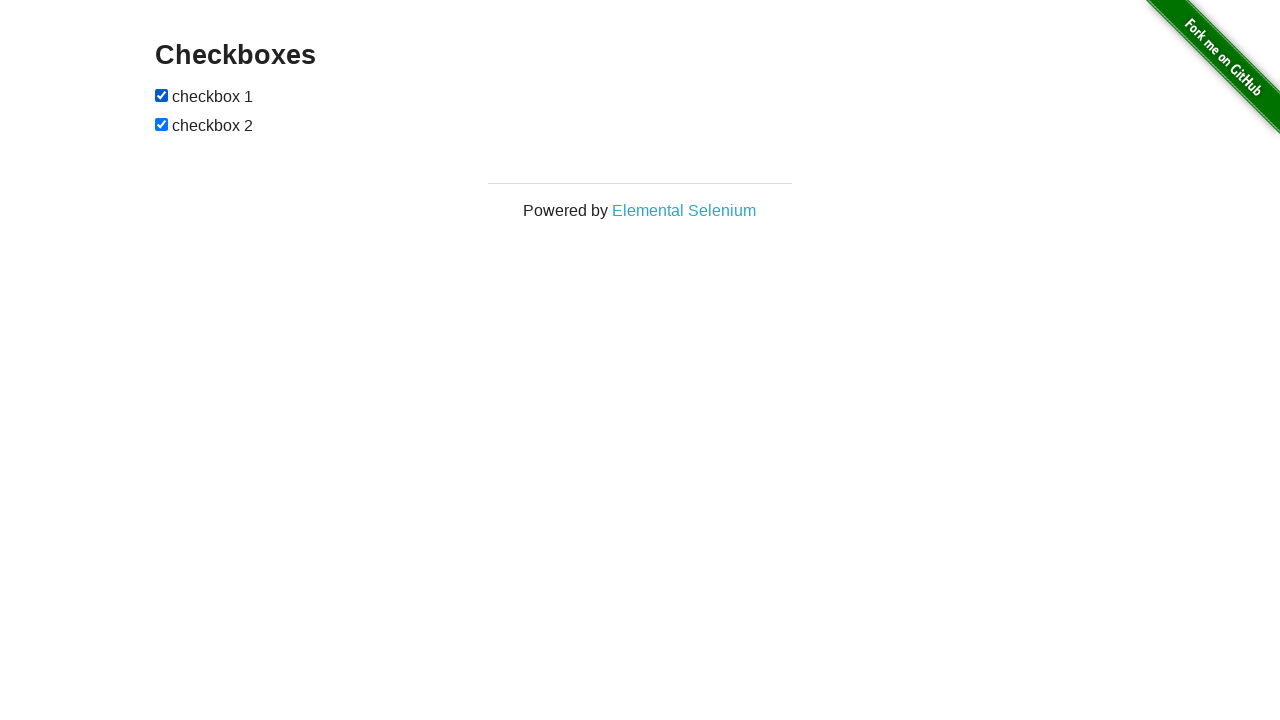

Verified checkbox 2 is checked
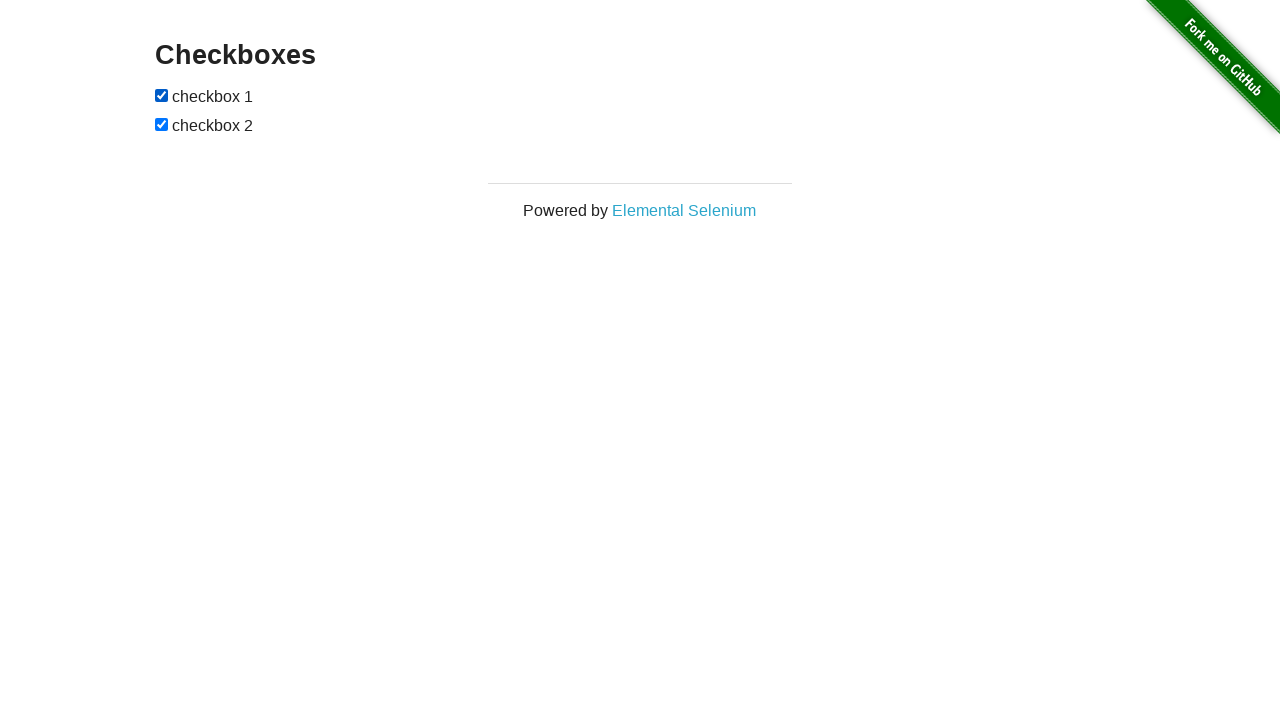

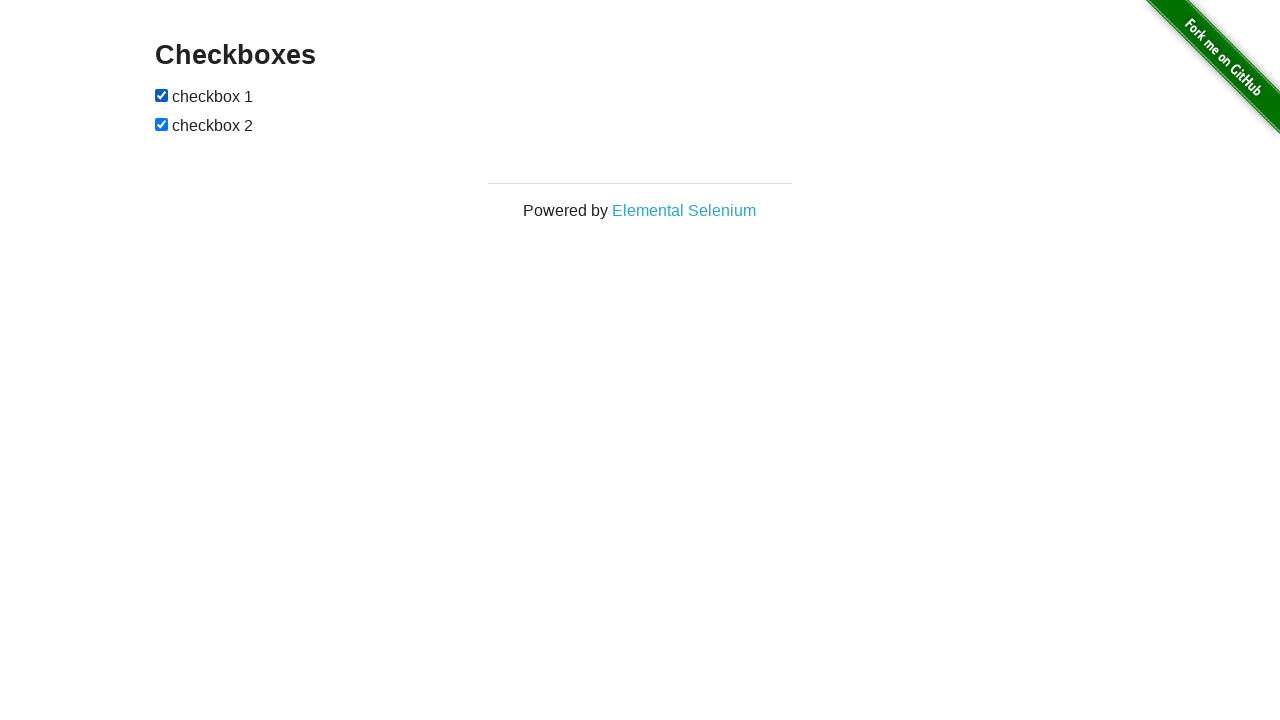